Tests JavaScript alert handling by clicking an alert button, accepting the alert, filling a name field, triggering another alert, and accepting it

Starting URL: https://rahulshettyacademy.com/AutomationPractice/

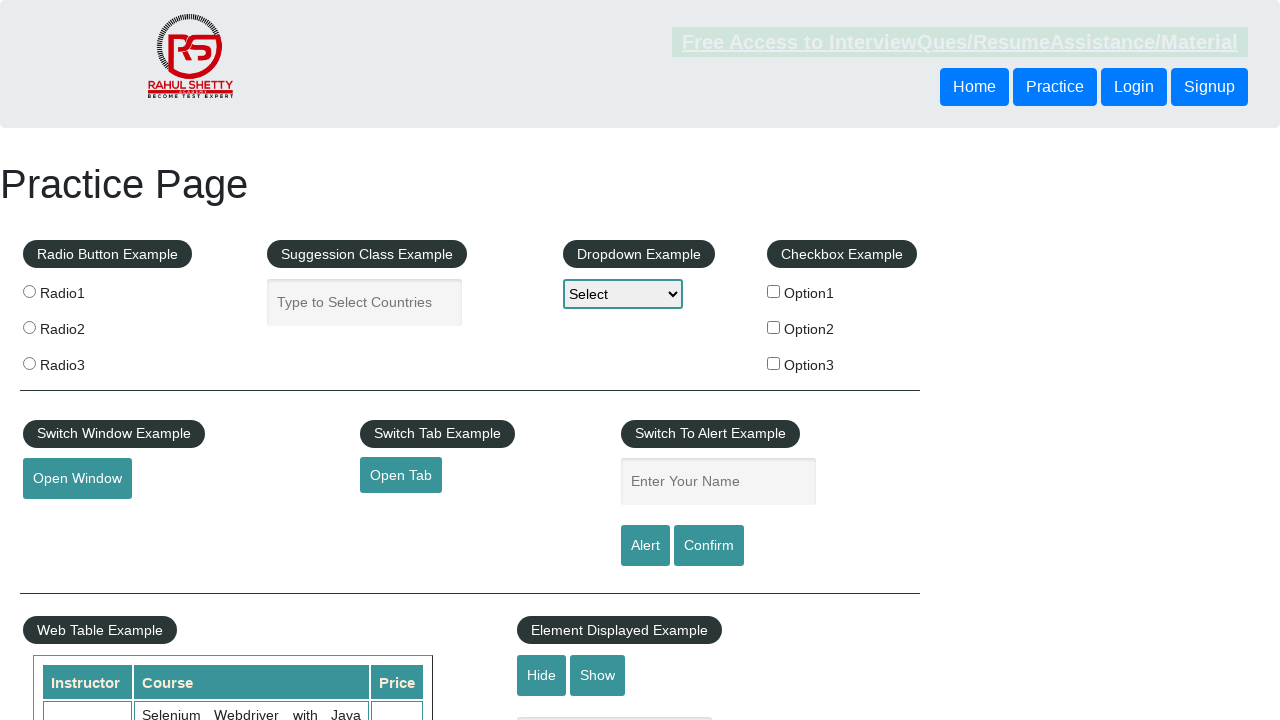

Clicked alert button to trigger first alert at (645, 546) on #alertbtn
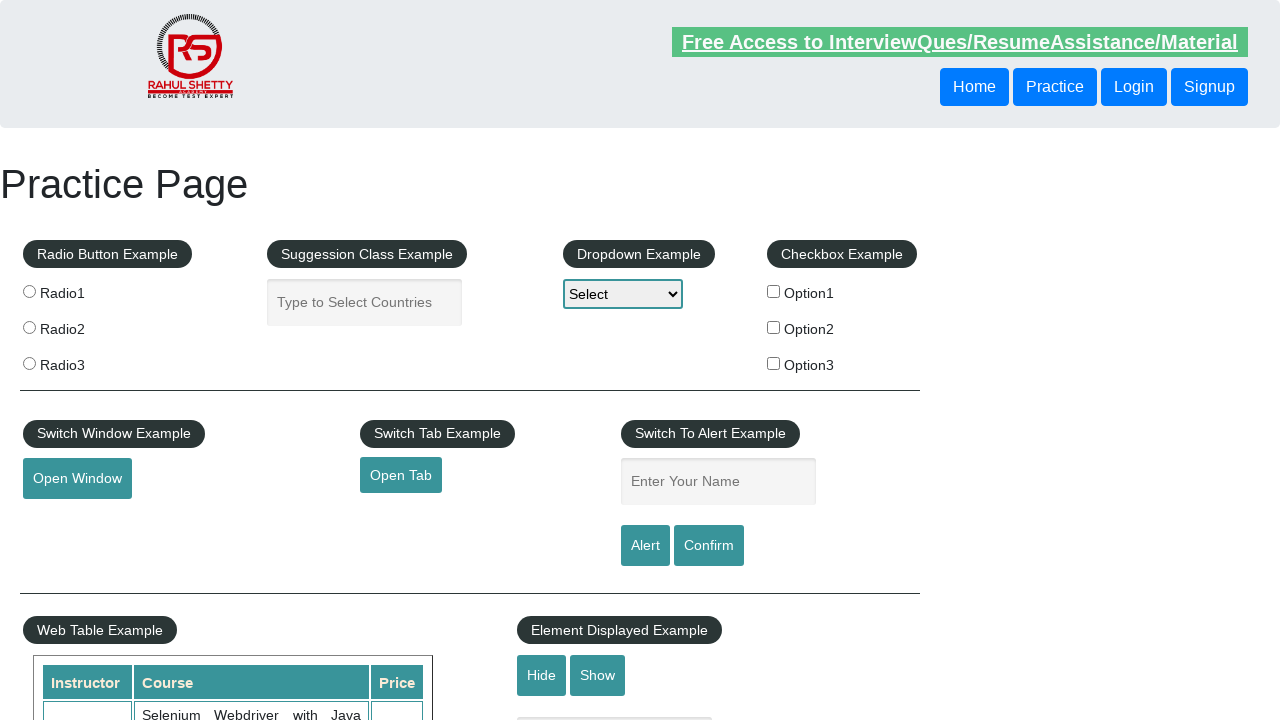

Set up dialog handler and clicked alert button at (645, 546) on #alertbtn
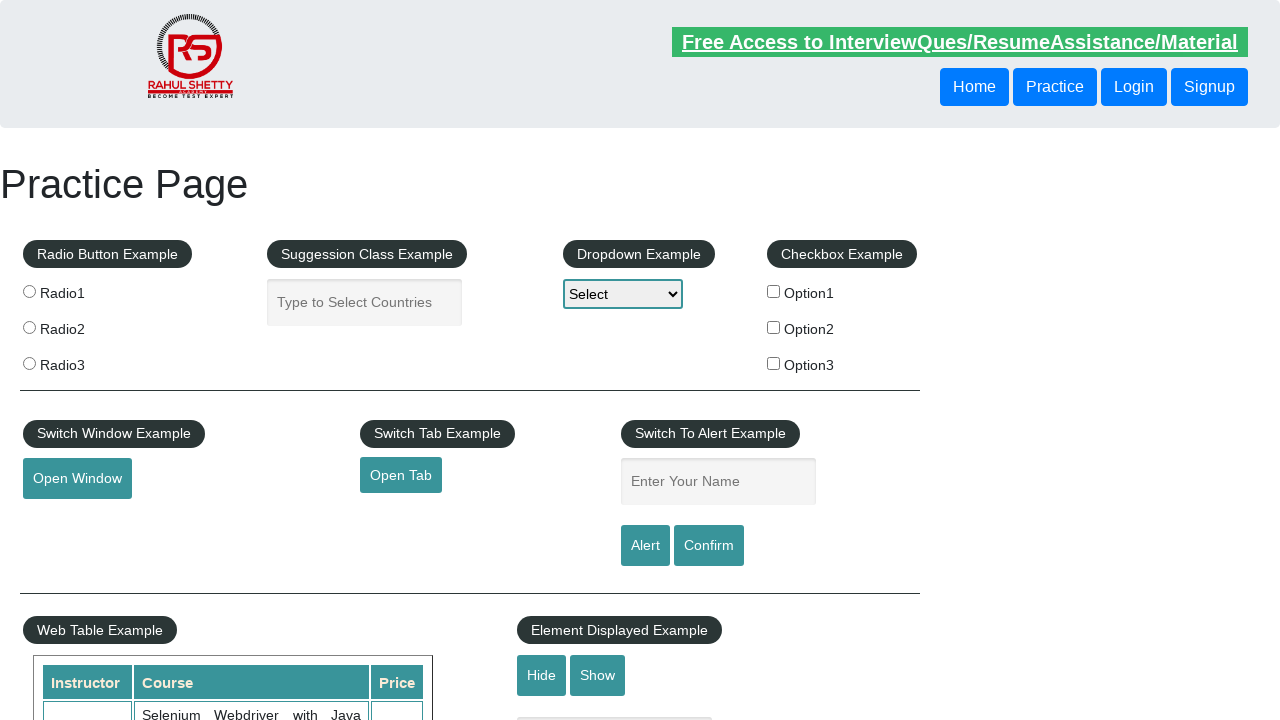

Set up once dialog handler and clicked alert button to trigger alert at (645, 546) on #alertbtn
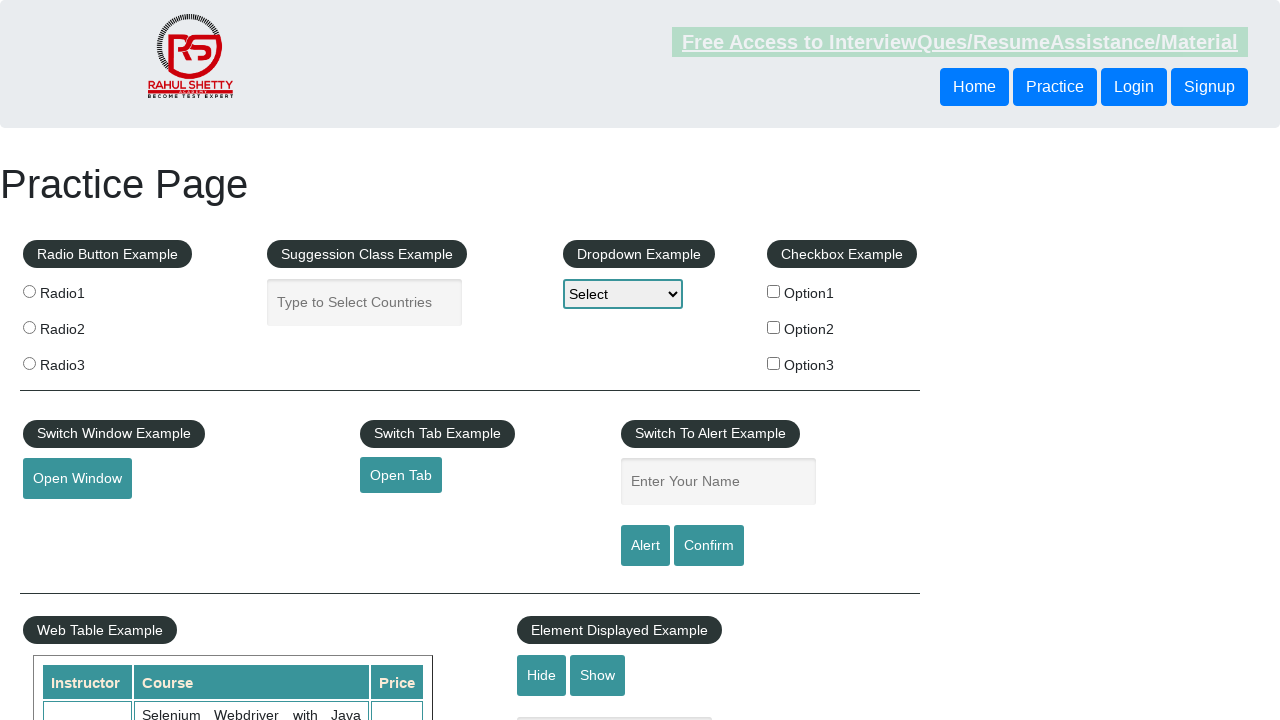

Filled name field with 'ankit alert' on #name
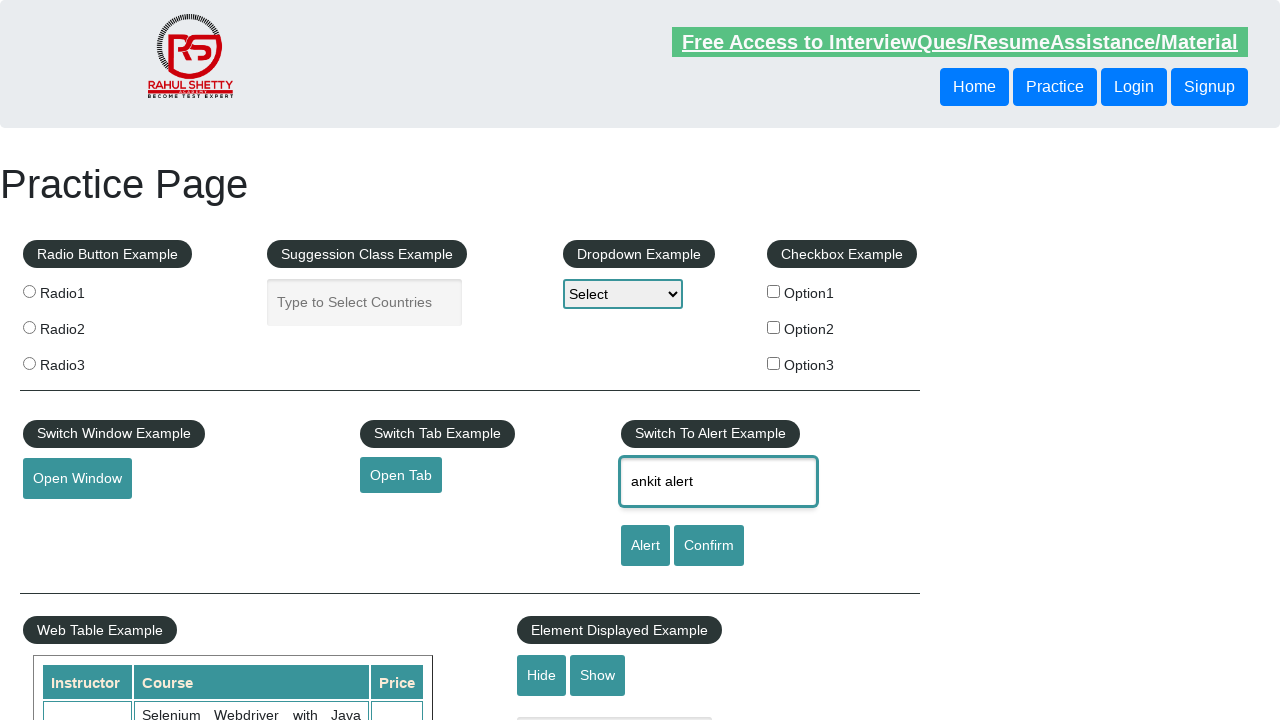

Set up dialog handler and clicked alert button to trigger second alert at (645, 546) on #alertbtn
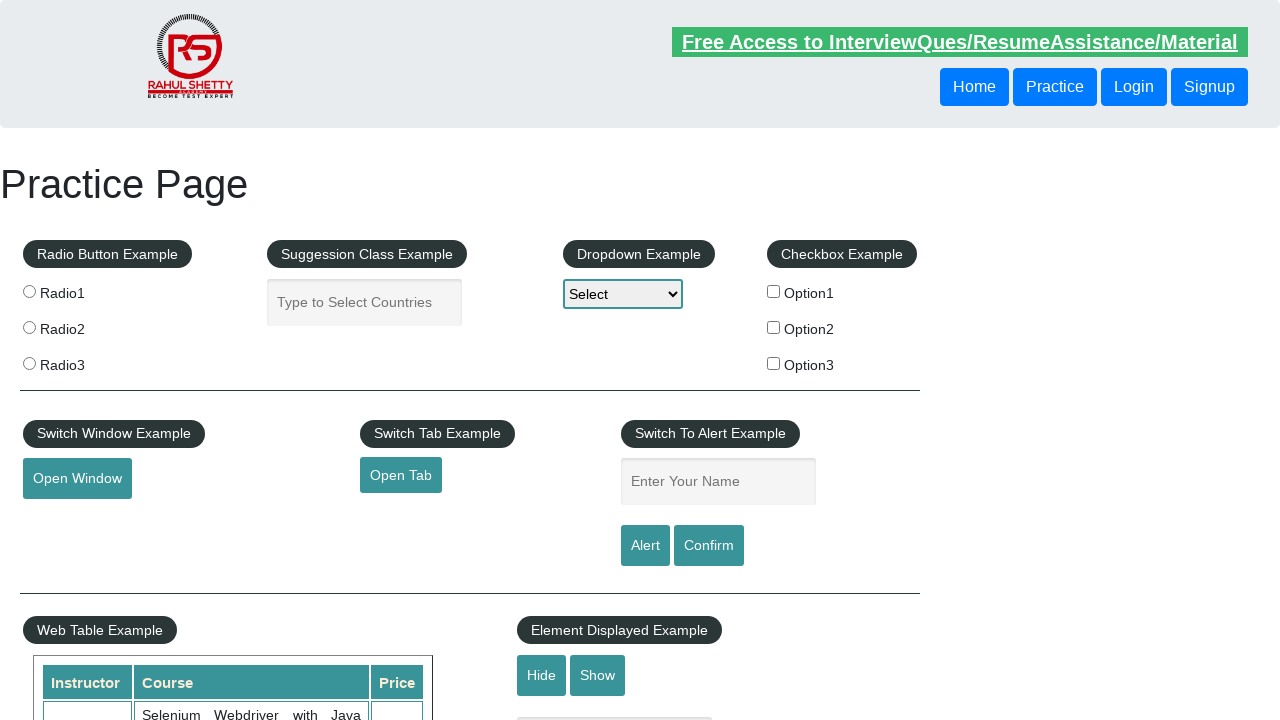

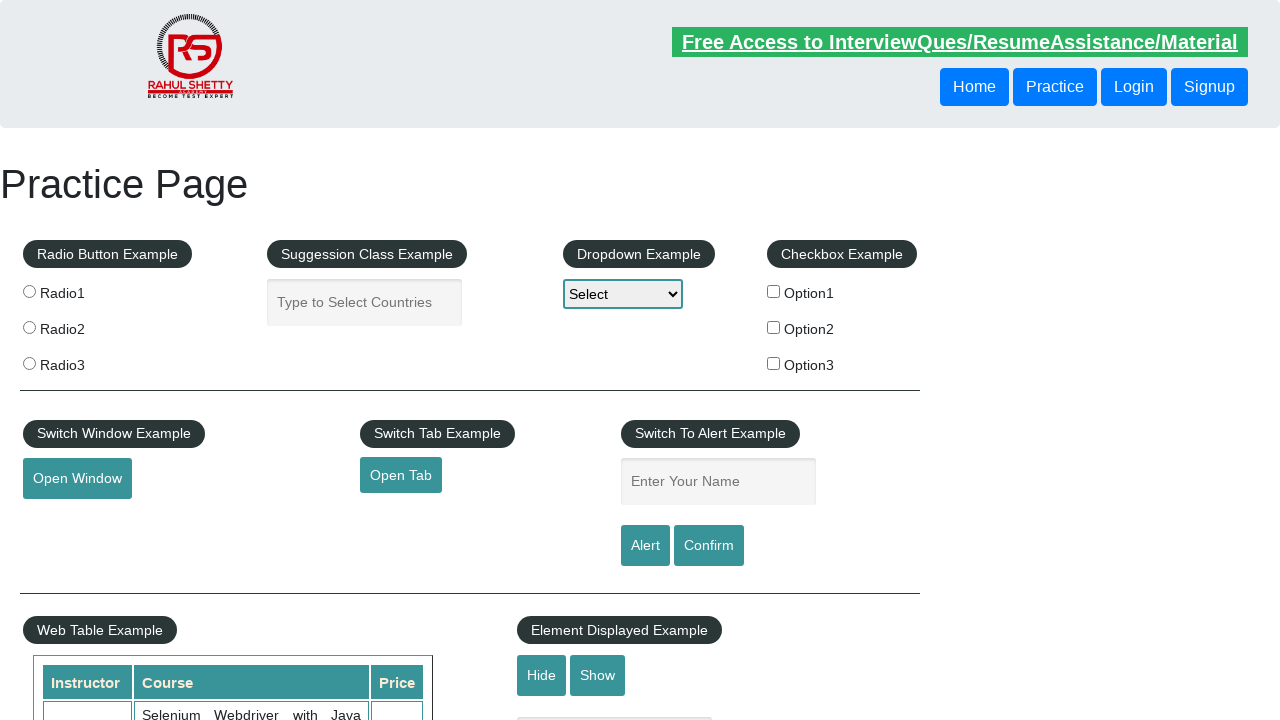